Tests clicking the user icon on the Advantage Online Shopping website homepage to verify it is accessible and clickable.

Starting URL: http://www.advantageonlineshopping.com/#/

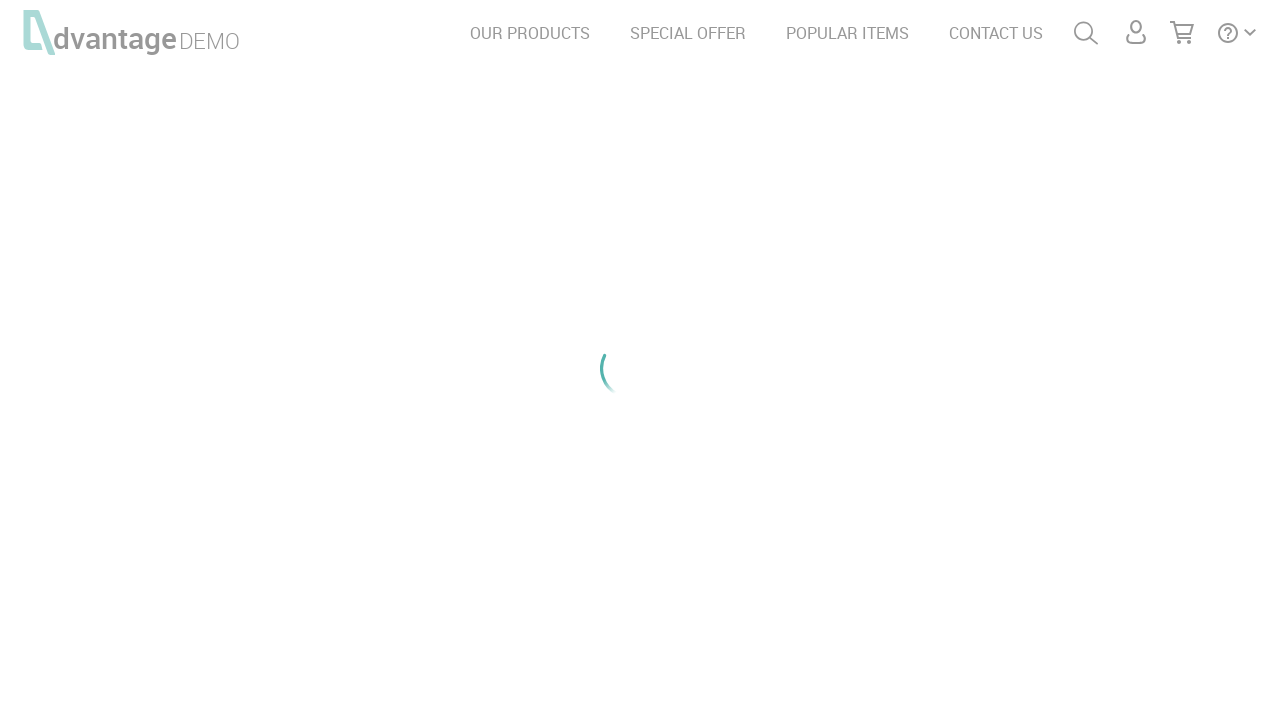

Waited for page to load (1000ms timeout)
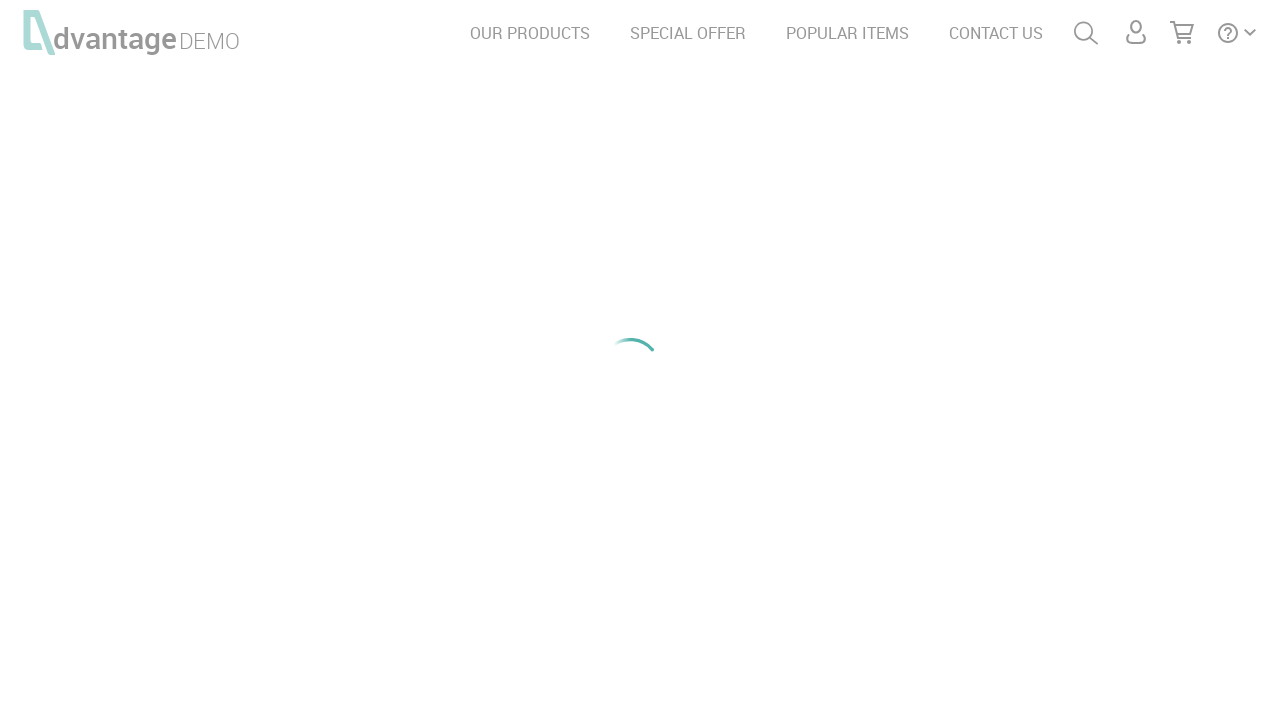

Clicked the user icon button to verify it is accessible and clickable at (1136, 32) on #hrefUserIcon
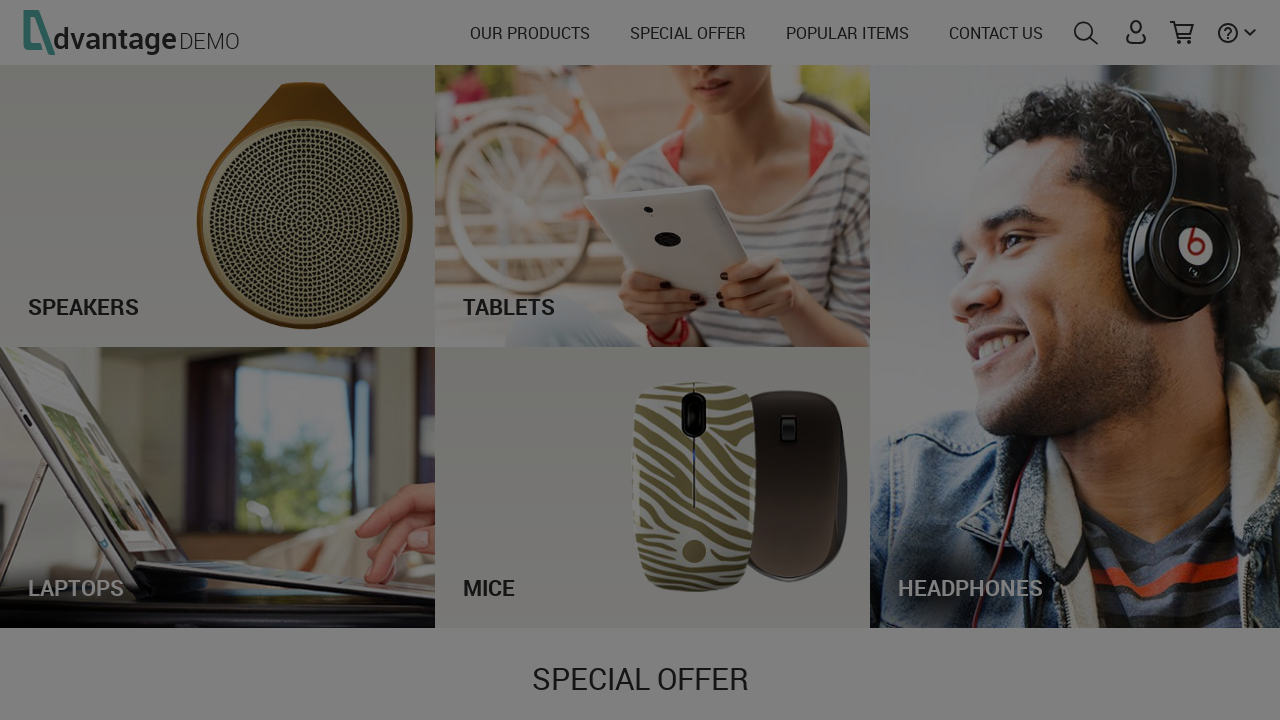

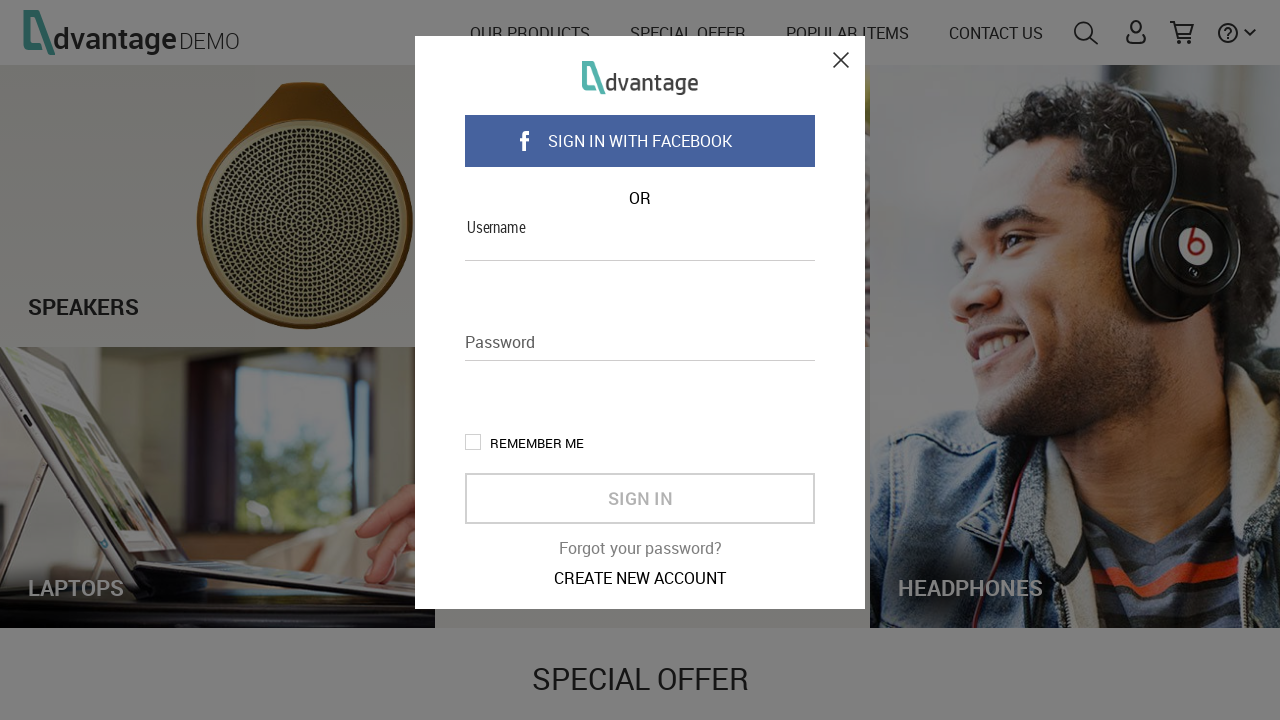